Tests right-click functionality on a button element by performing a context click action

Starting URL: https://demoqa.com/buttons

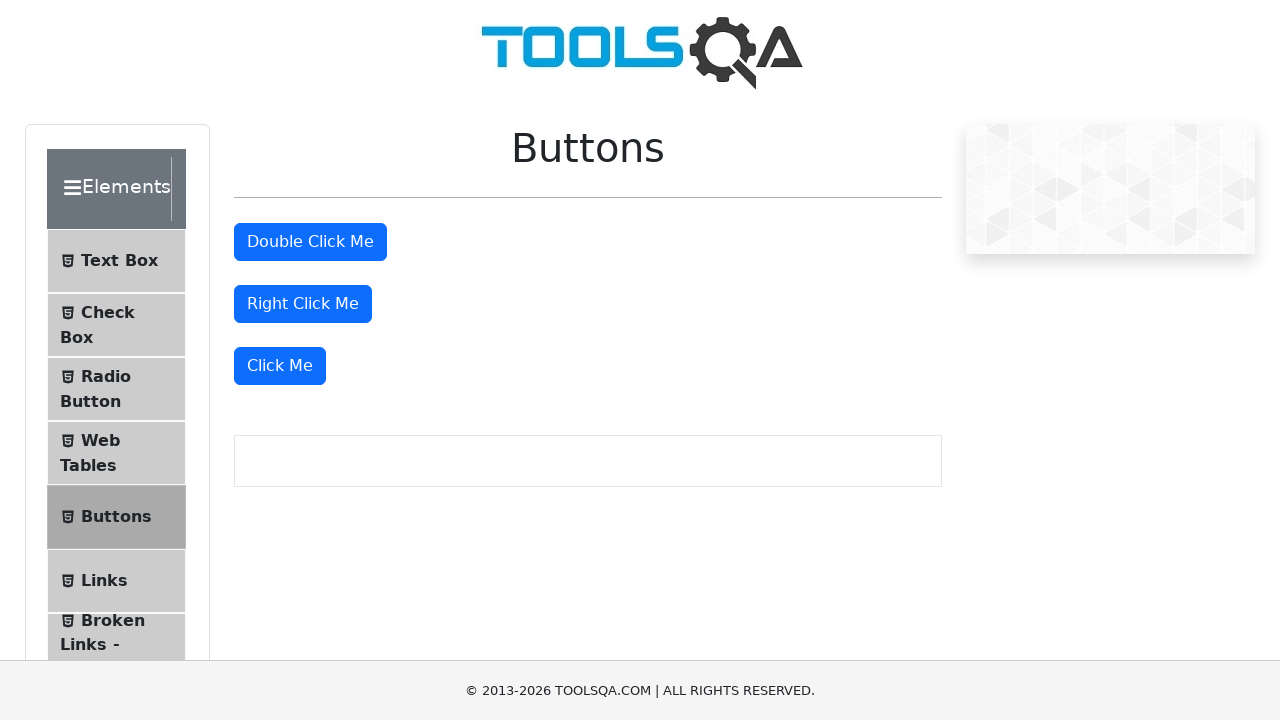

Navigated to https://demoqa.com/buttons
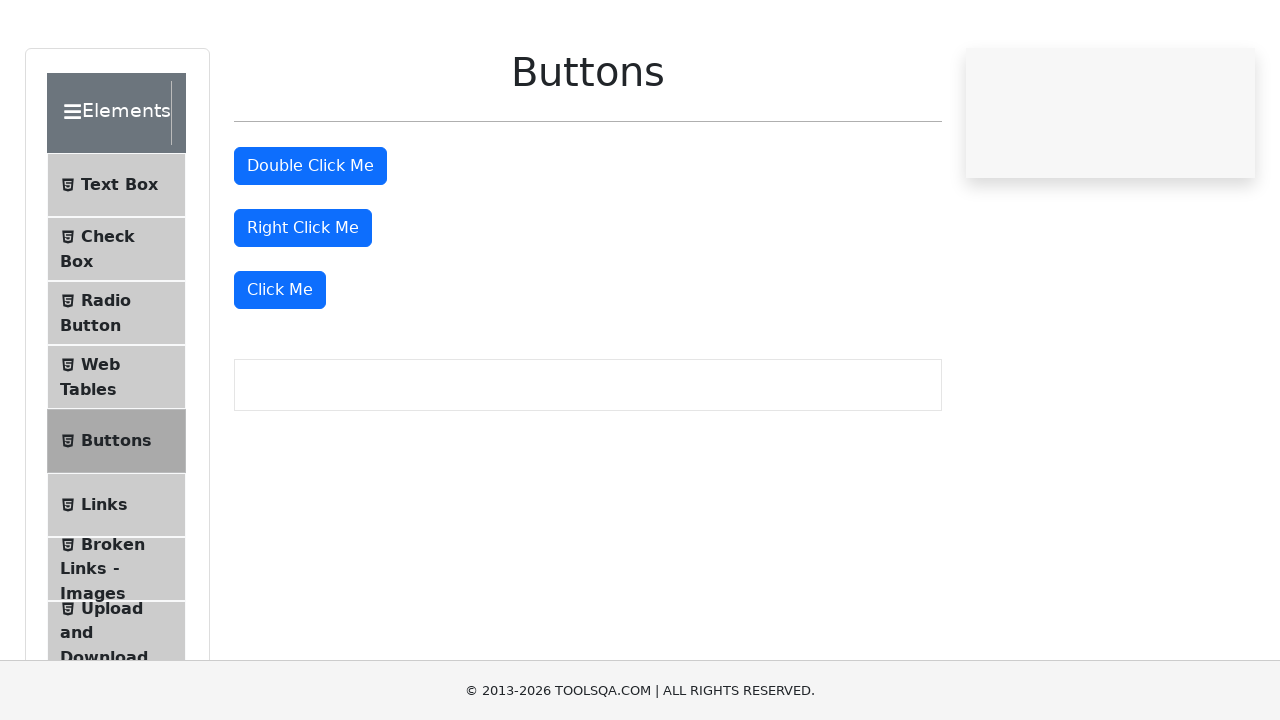

Performed right-click (context click) on the right-click button at (303, 304) on #rightClickBtn
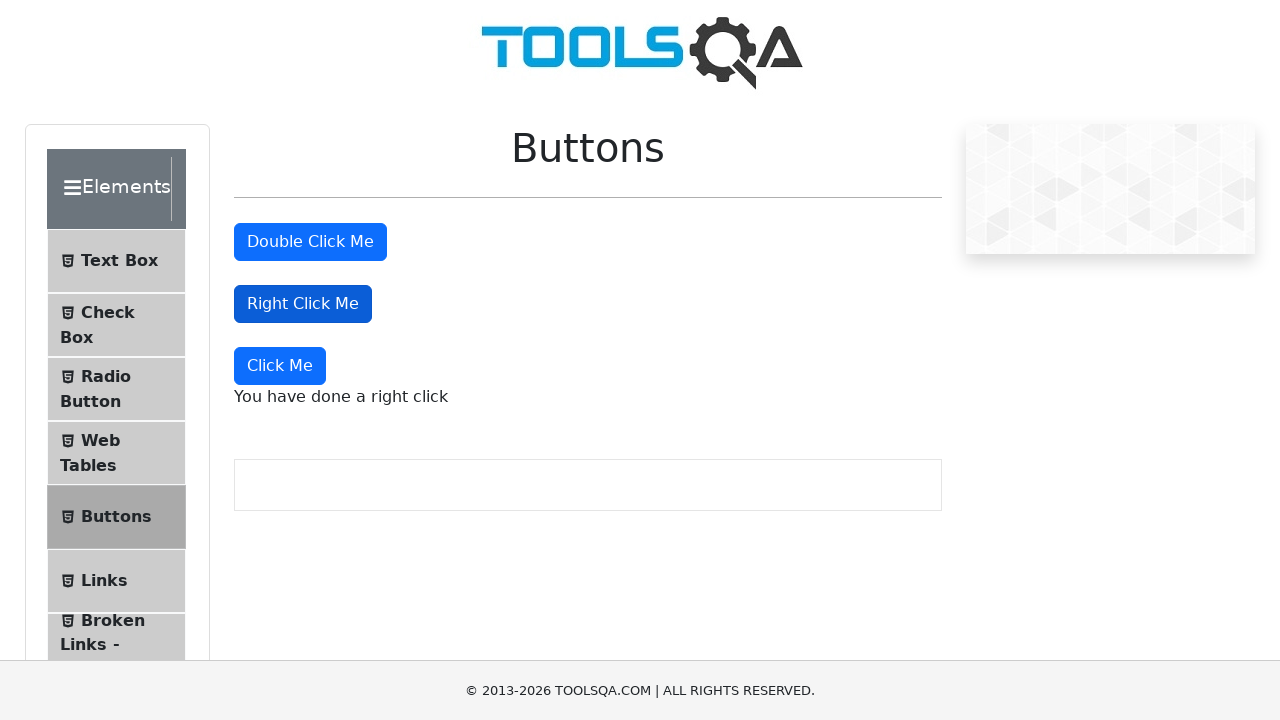

Right-click result message appeared
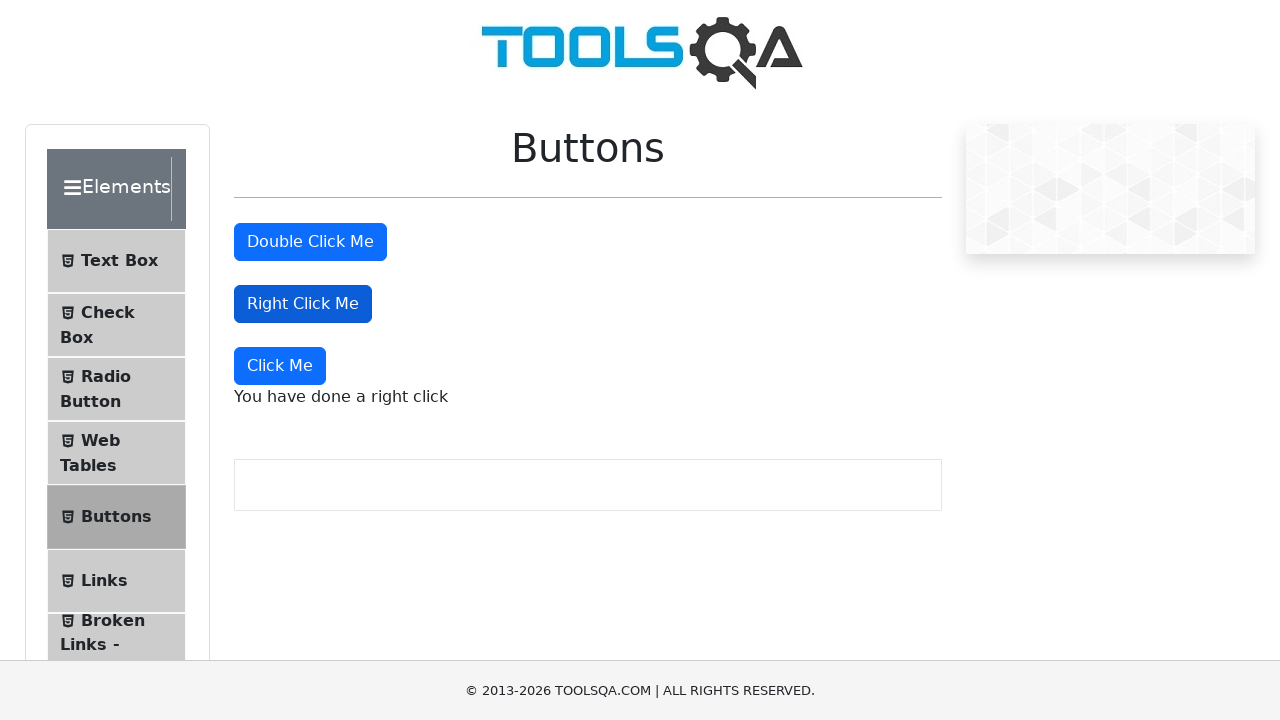

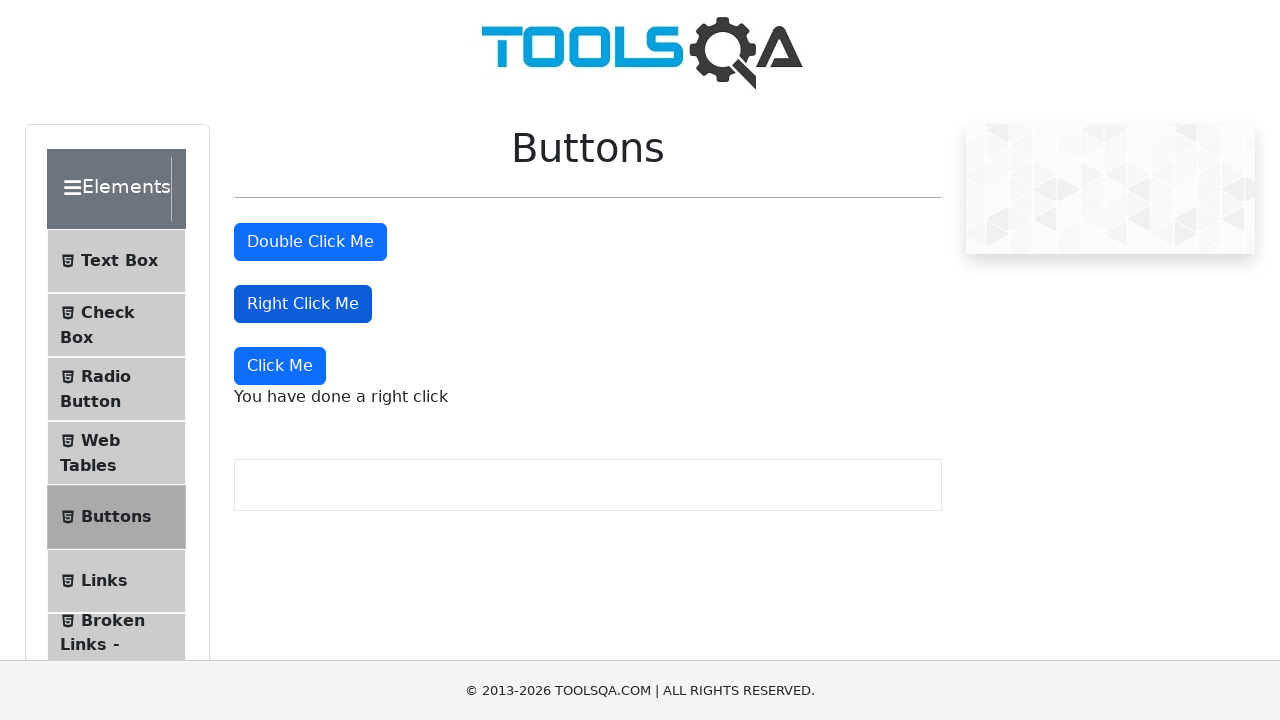